Tests drag and drop functionality on jQuery UI demo page by dragging a source element onto a target element and verifying the drop was successful

Starting URL: https://jqueryui.com/droppable/

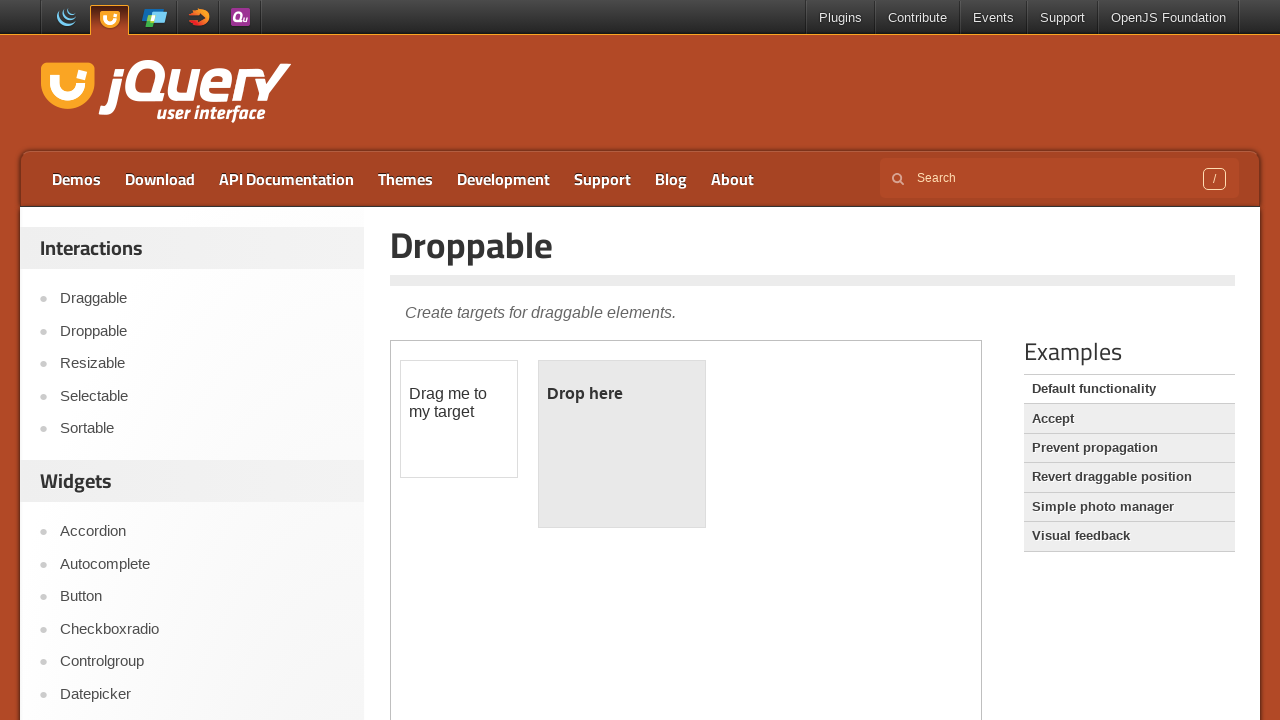

Located the demo iframe containing drag and drop elements
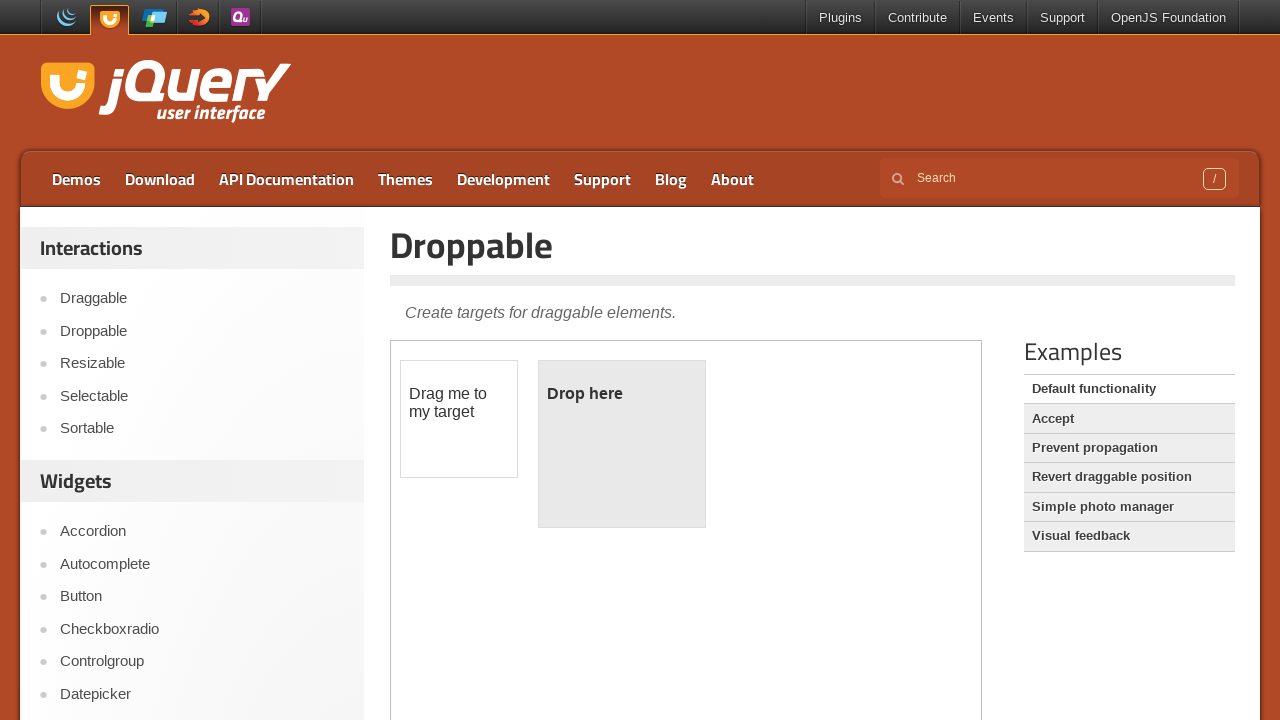

Located the draggable source element
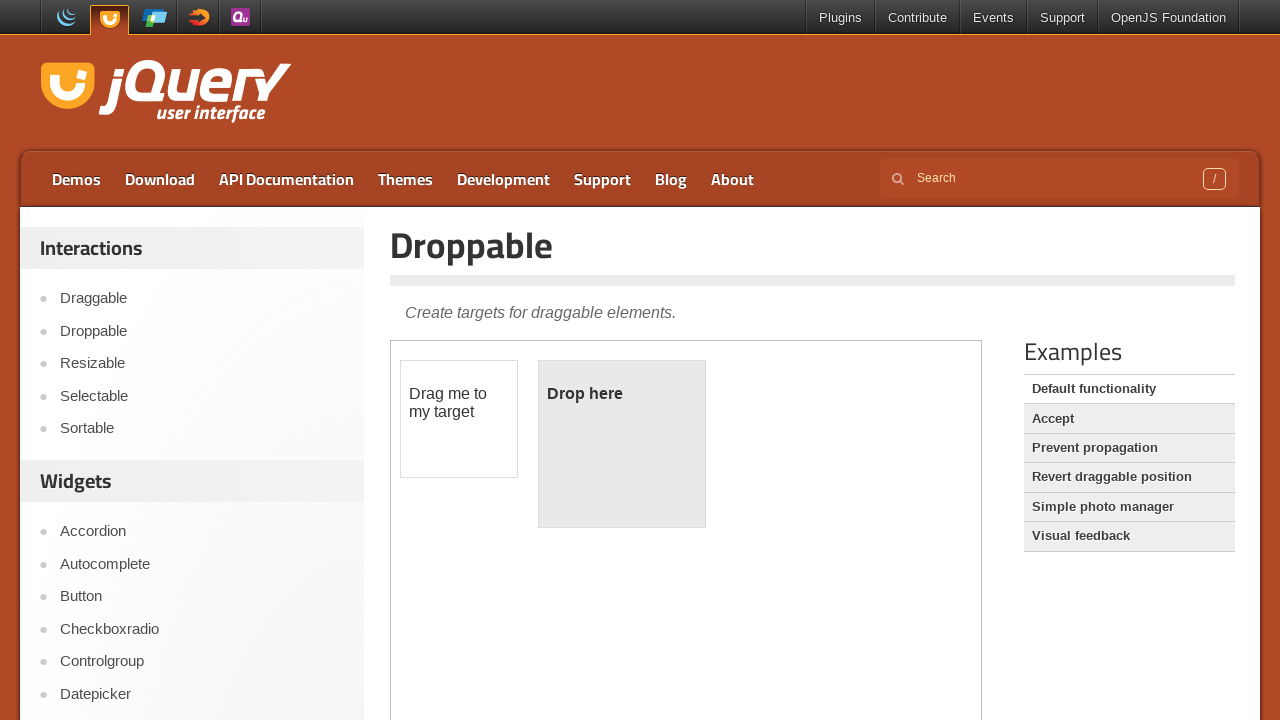

Located the droppable target element
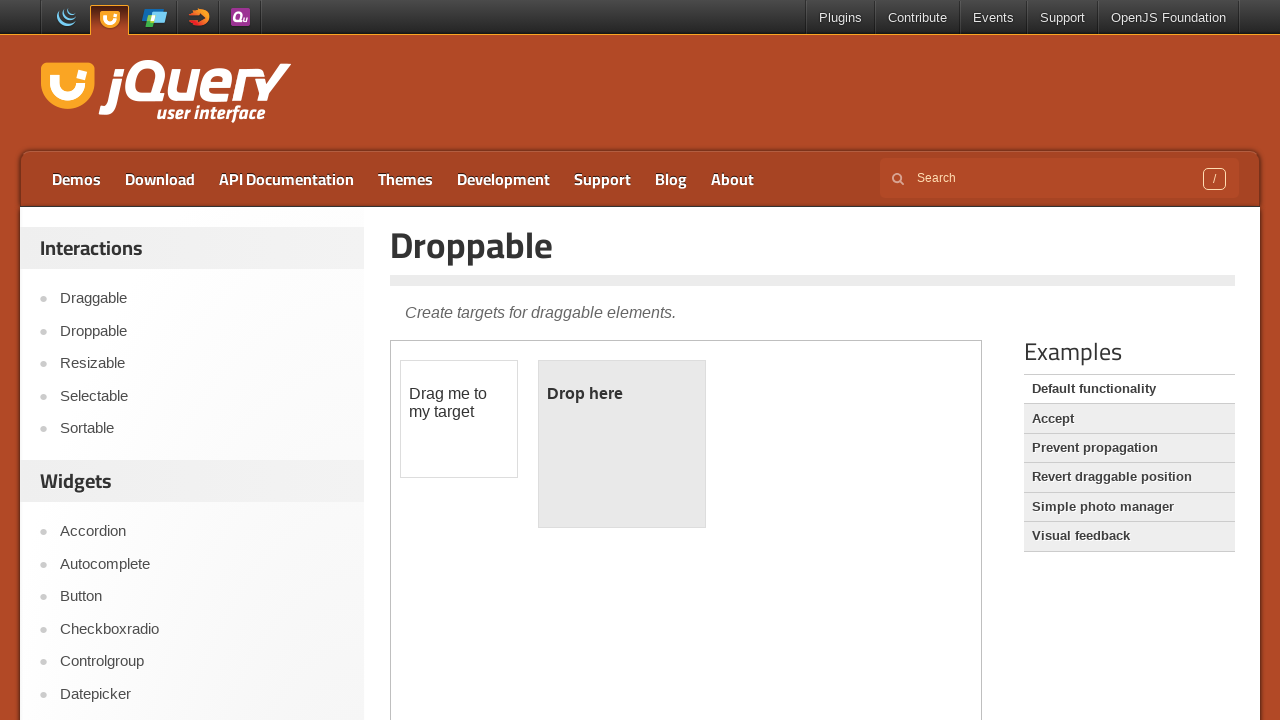

Dragged source element onto target element at (622, 444)
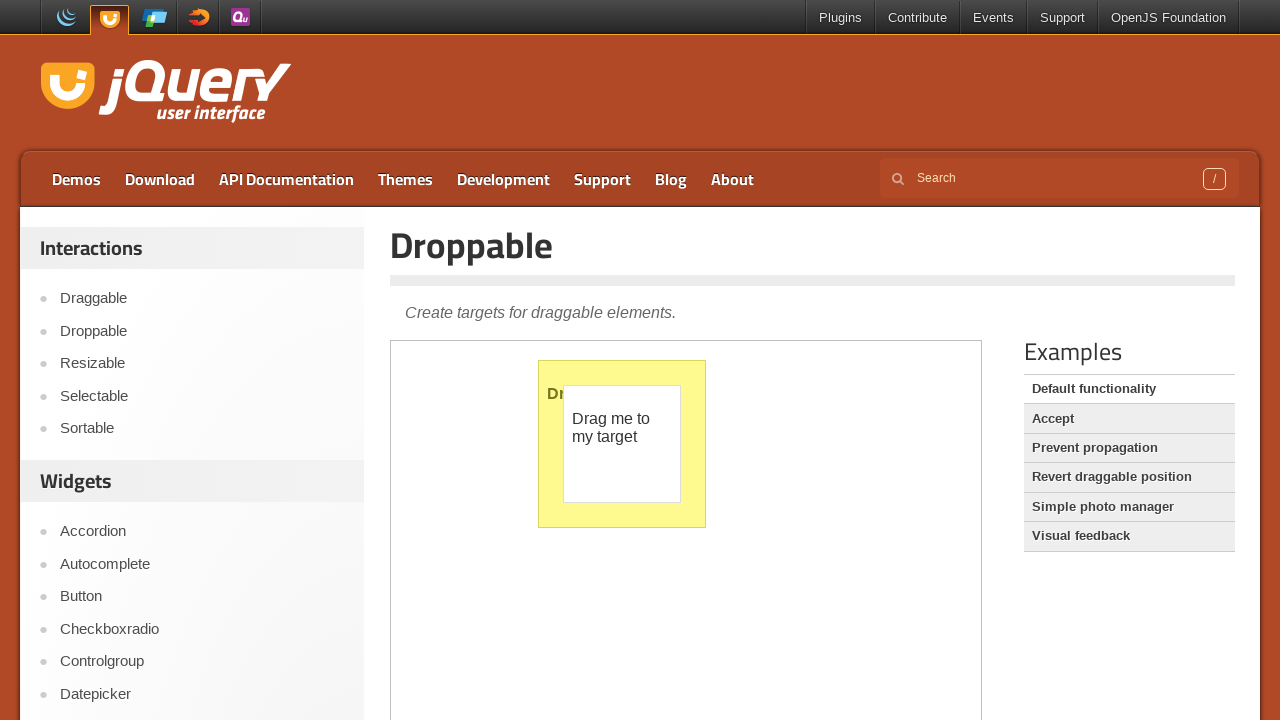

Verified drop was successful - target element displays 'Dropped!' message
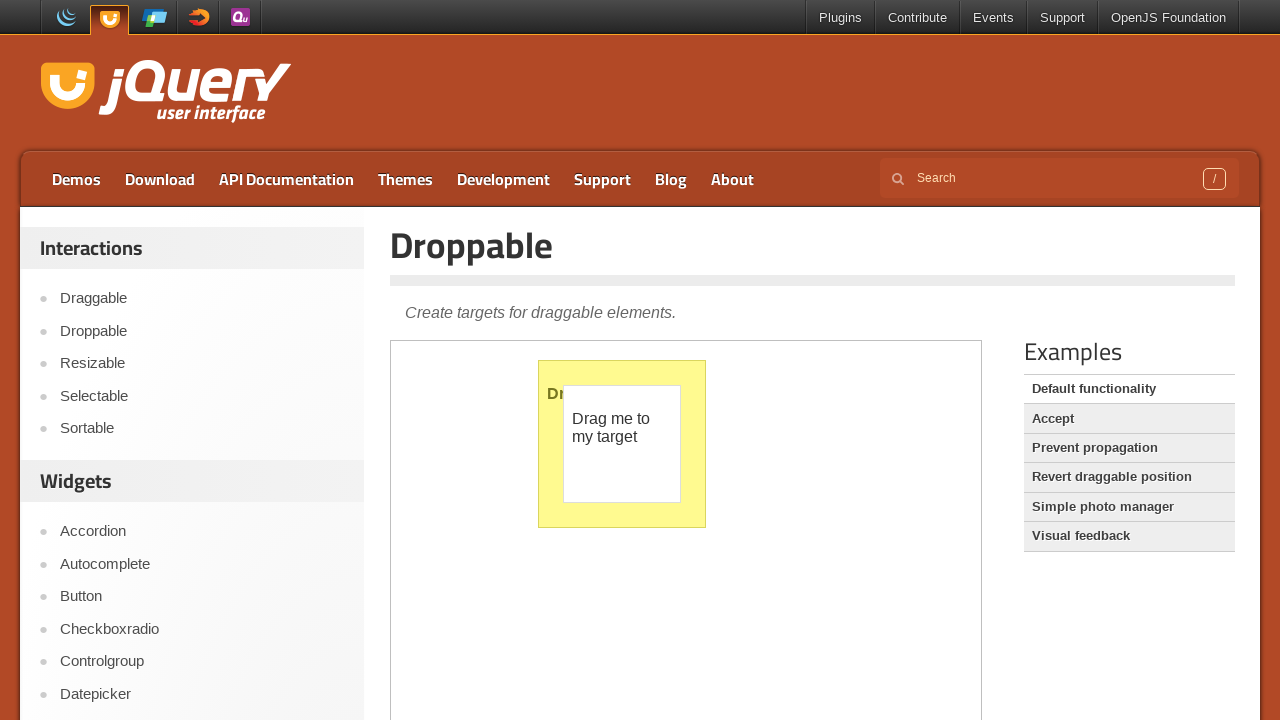

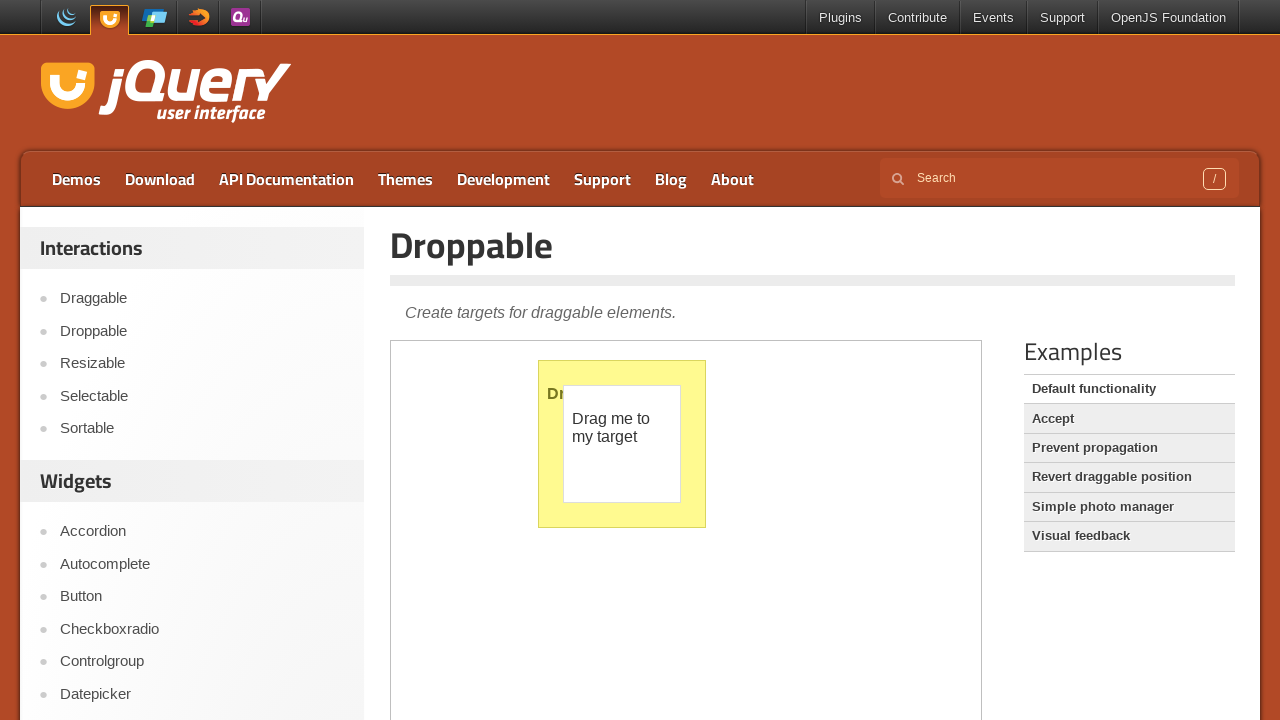